Tests various dropdown selection methods including selecting by visible text, value, and index, as well as deselecting options from multi-select dropdowns

Starting URL: https://letcode.in/dropdowns

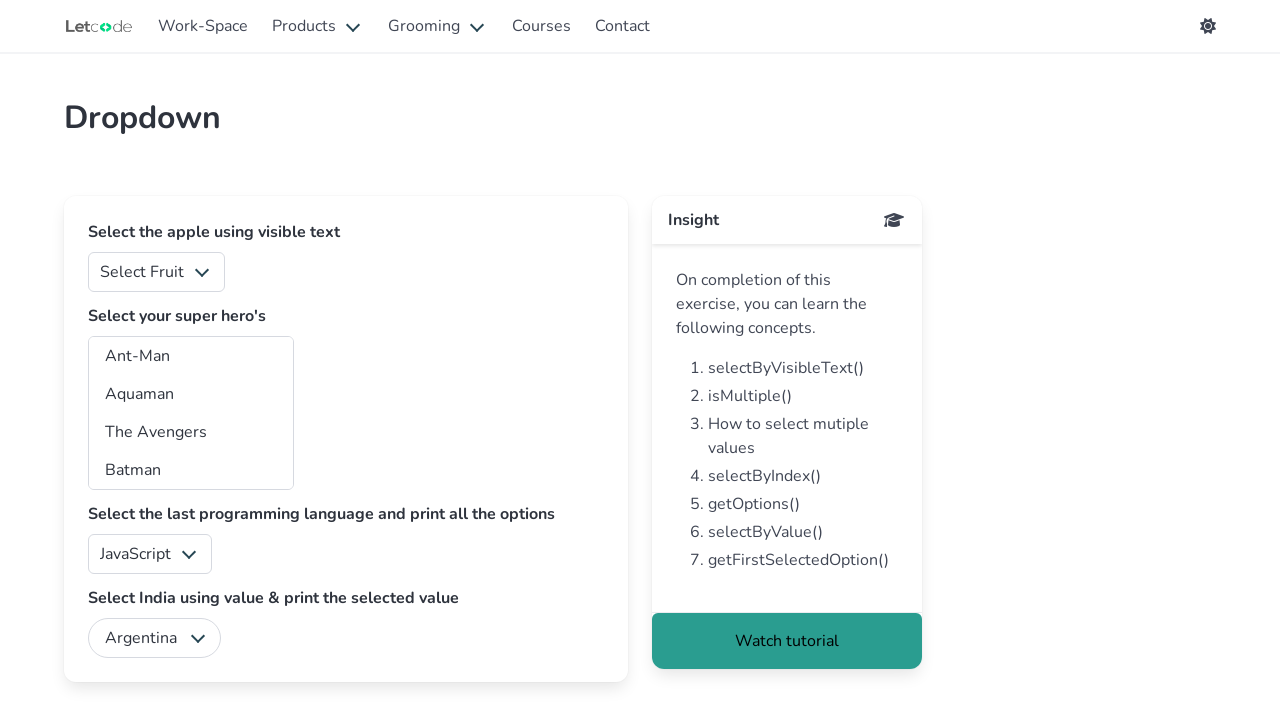

Selected 'Apple' from fruits dropdown by visible text on #fruits
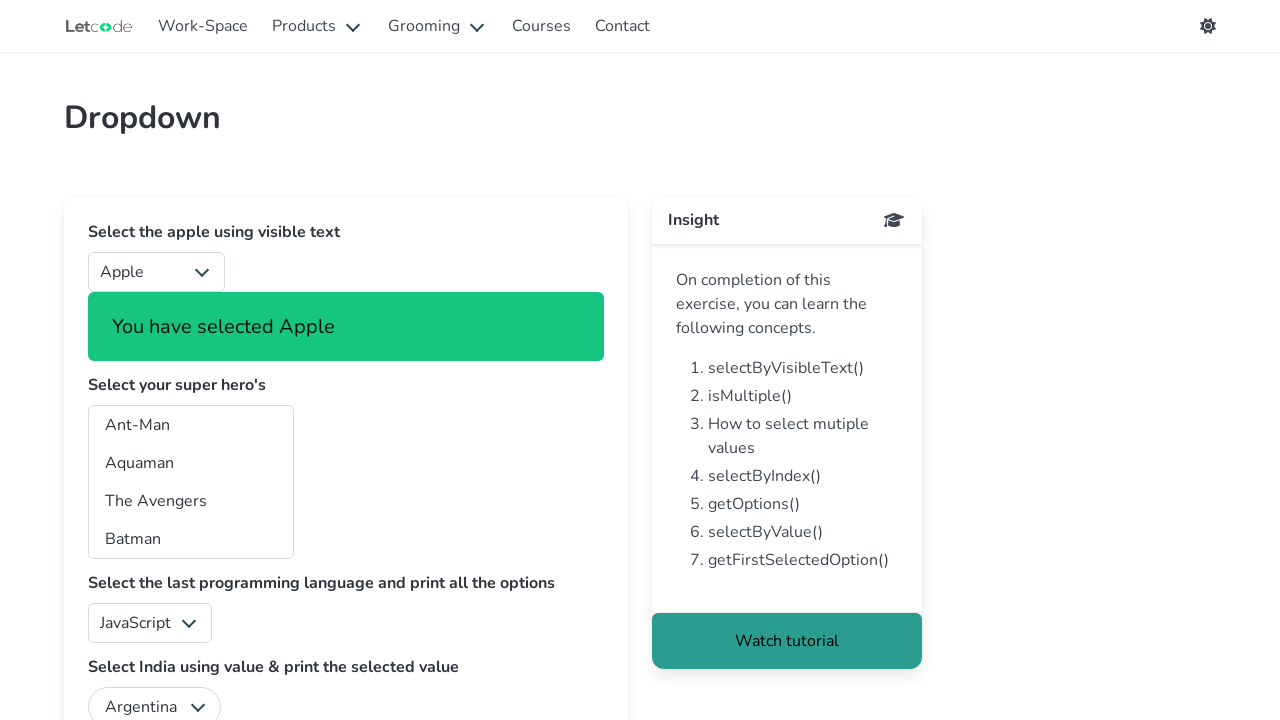

Selected 'Mango' from fruits dropdown by visible text on #fruits
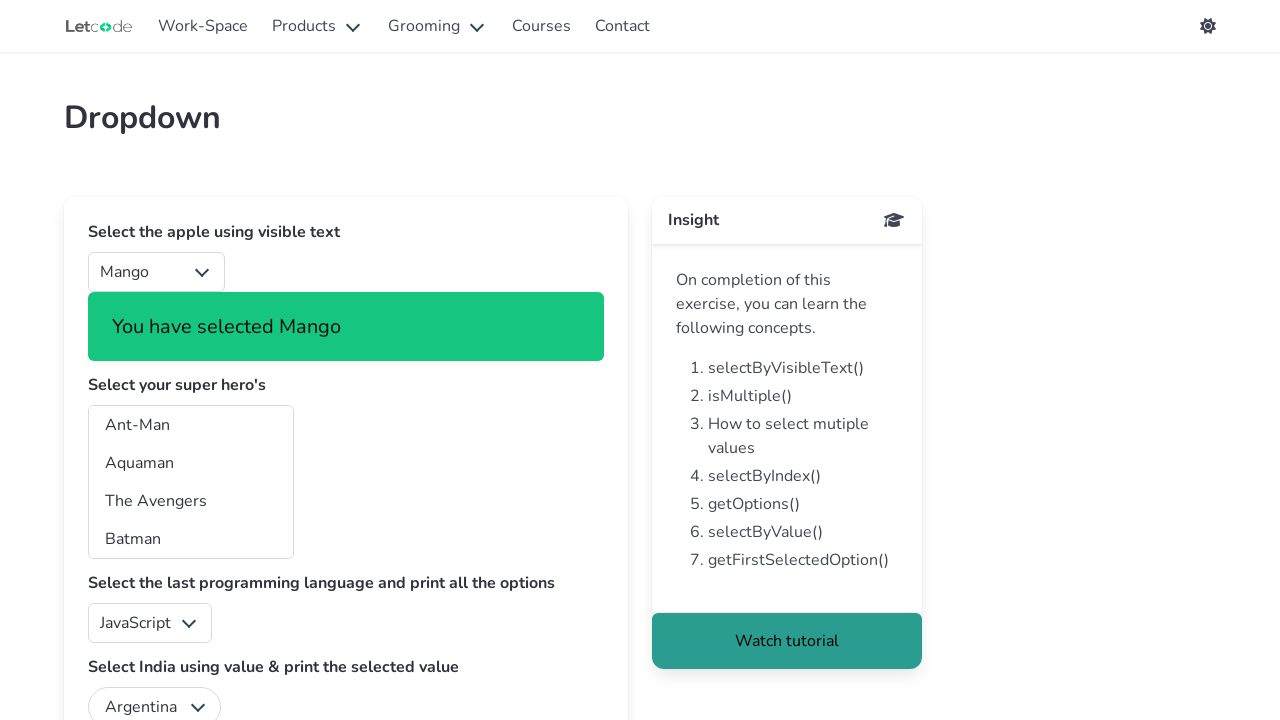

Selected 'India' from country dropdown by value on #country
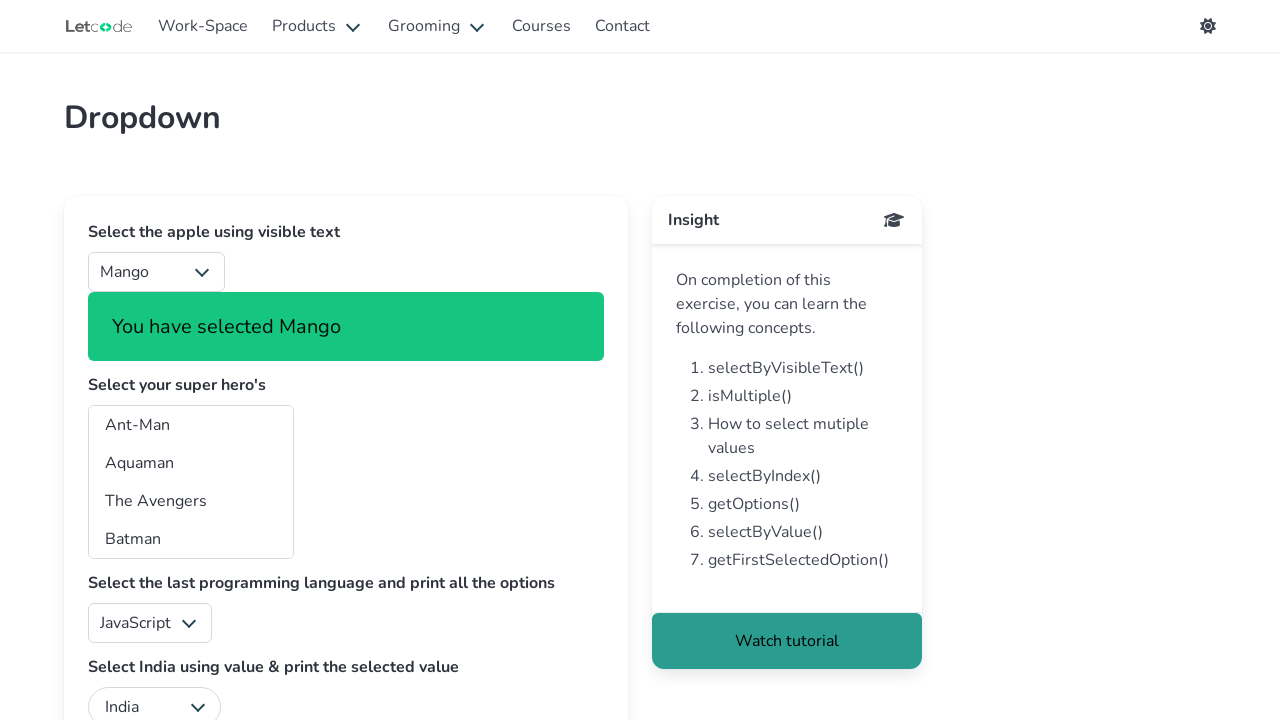

Selected superhero at index 1 from multi-select dropdown on #superheros
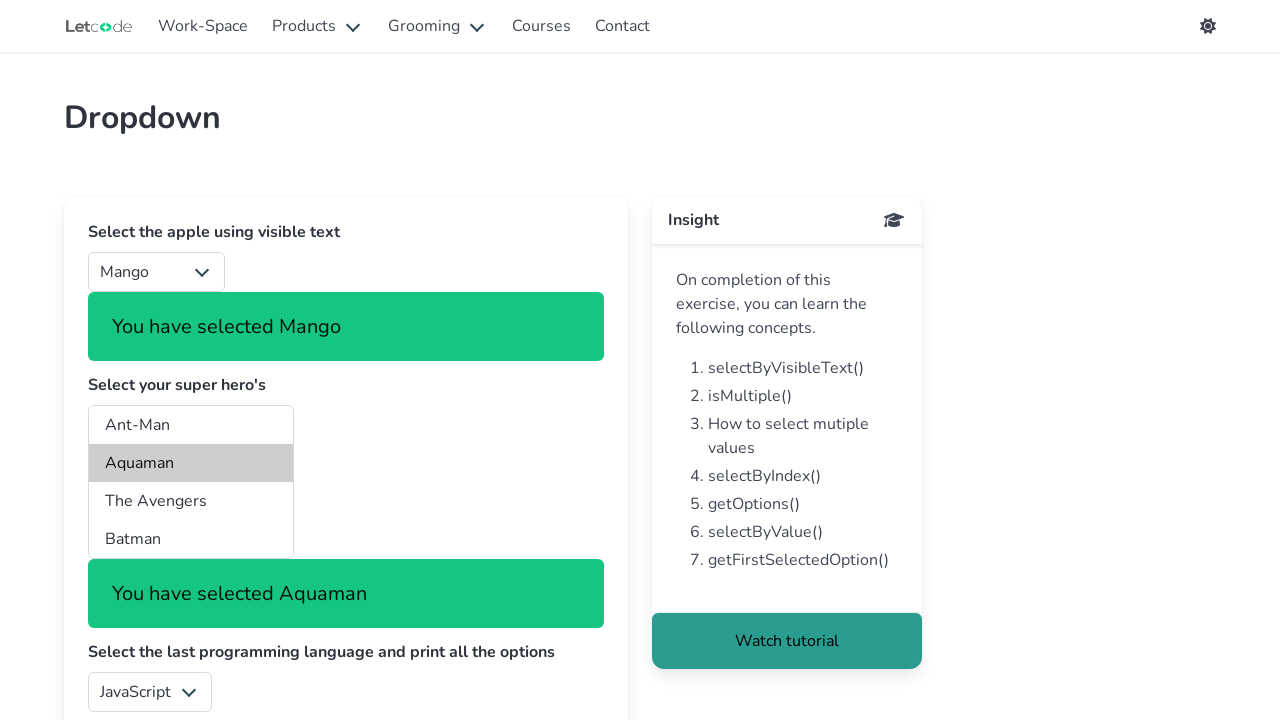

Selected superhero at index 3 from multi-select dropdown on #superheros
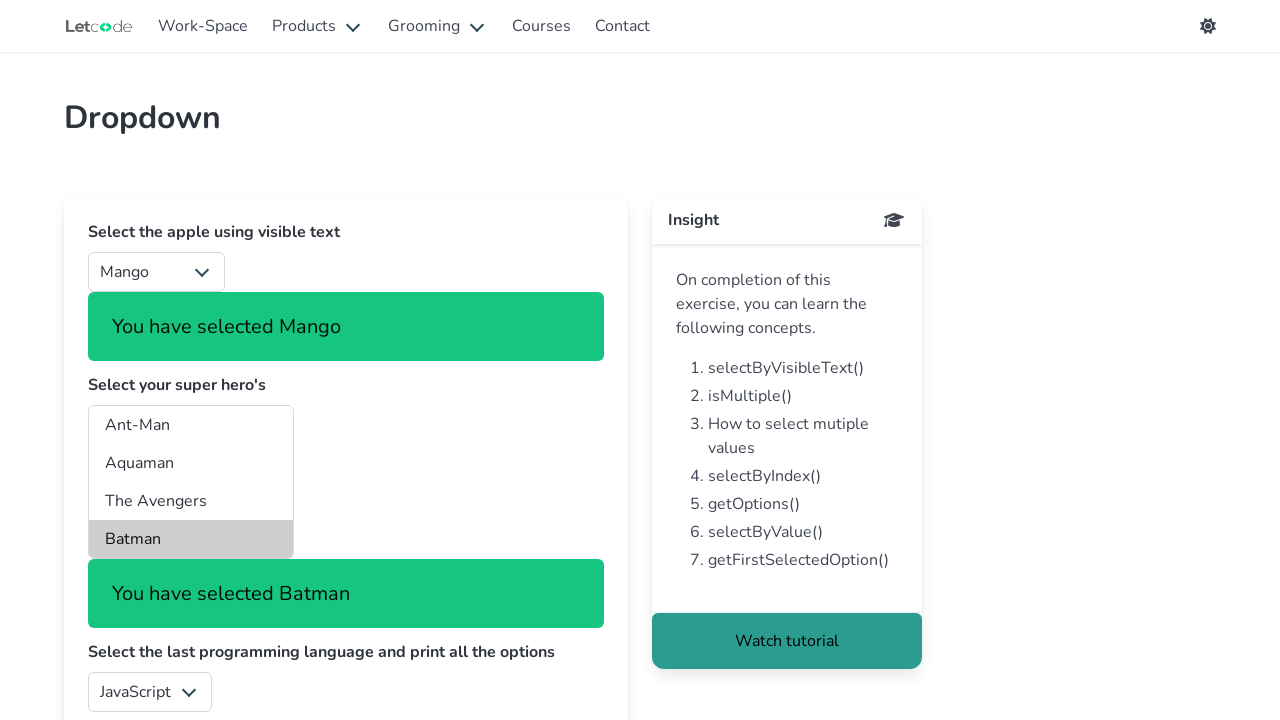

Retrieved current selected values from superheroes dropdown
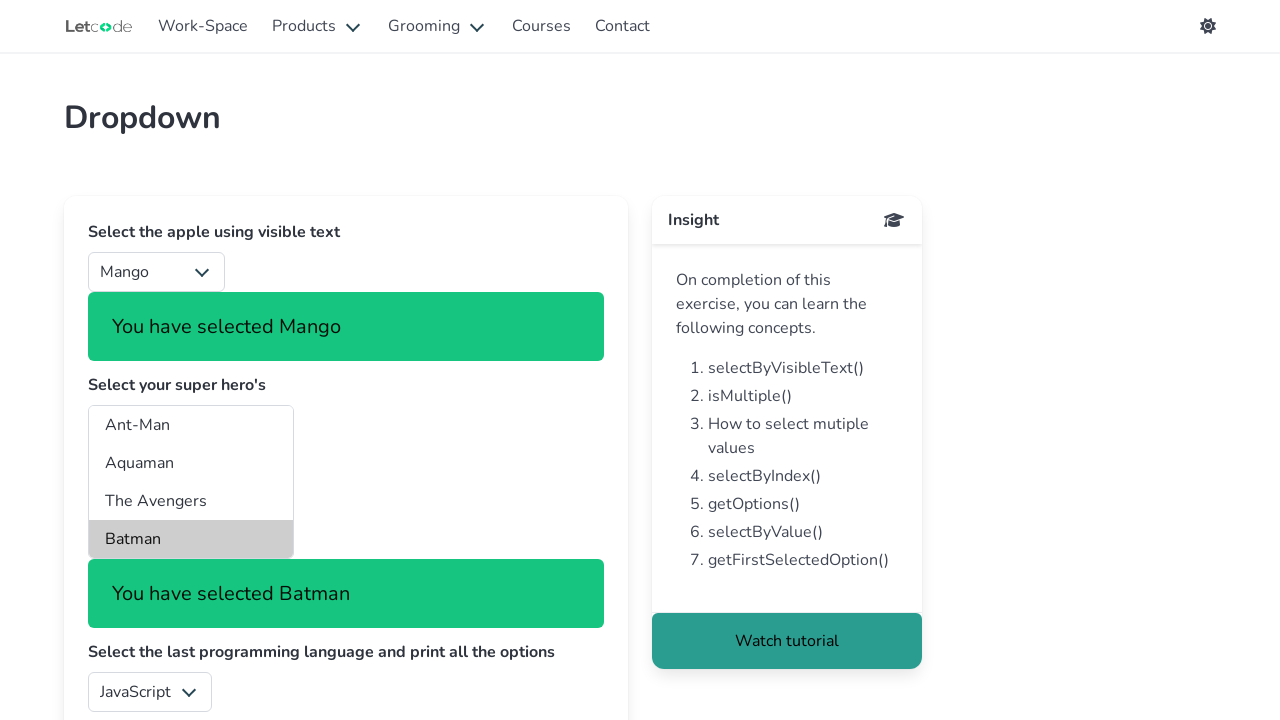

Deselected superhero option at index 1
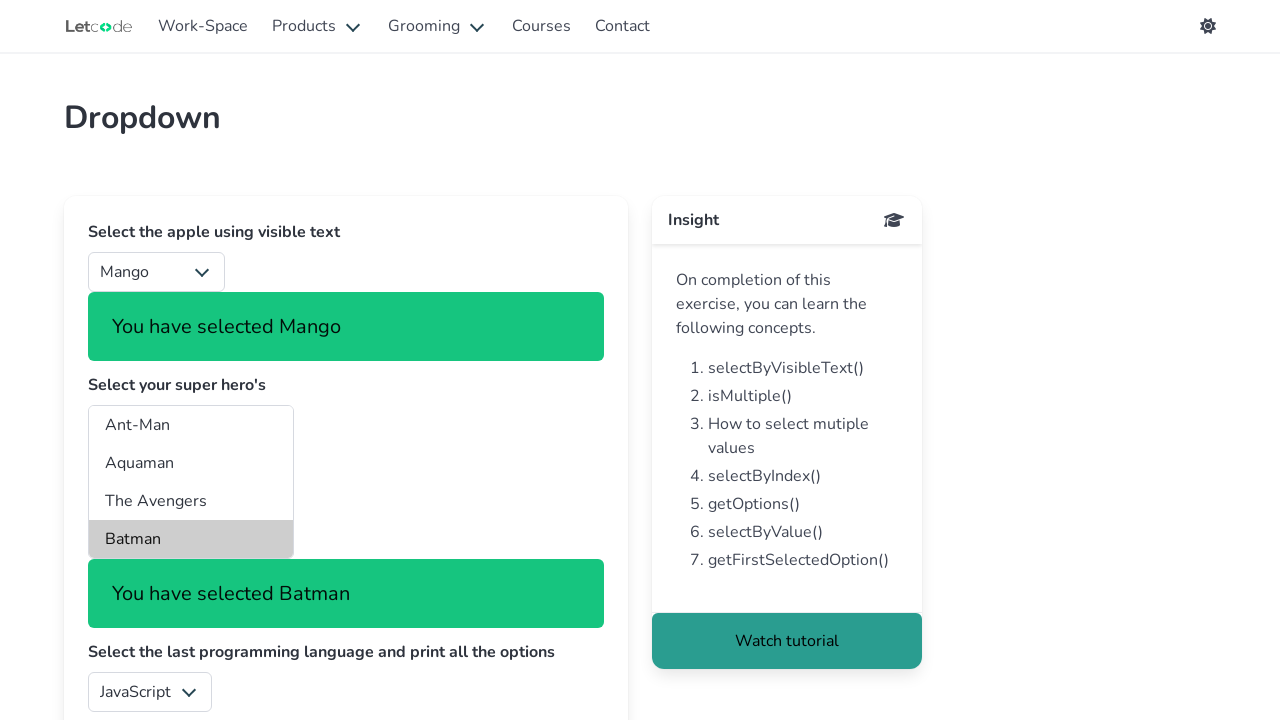

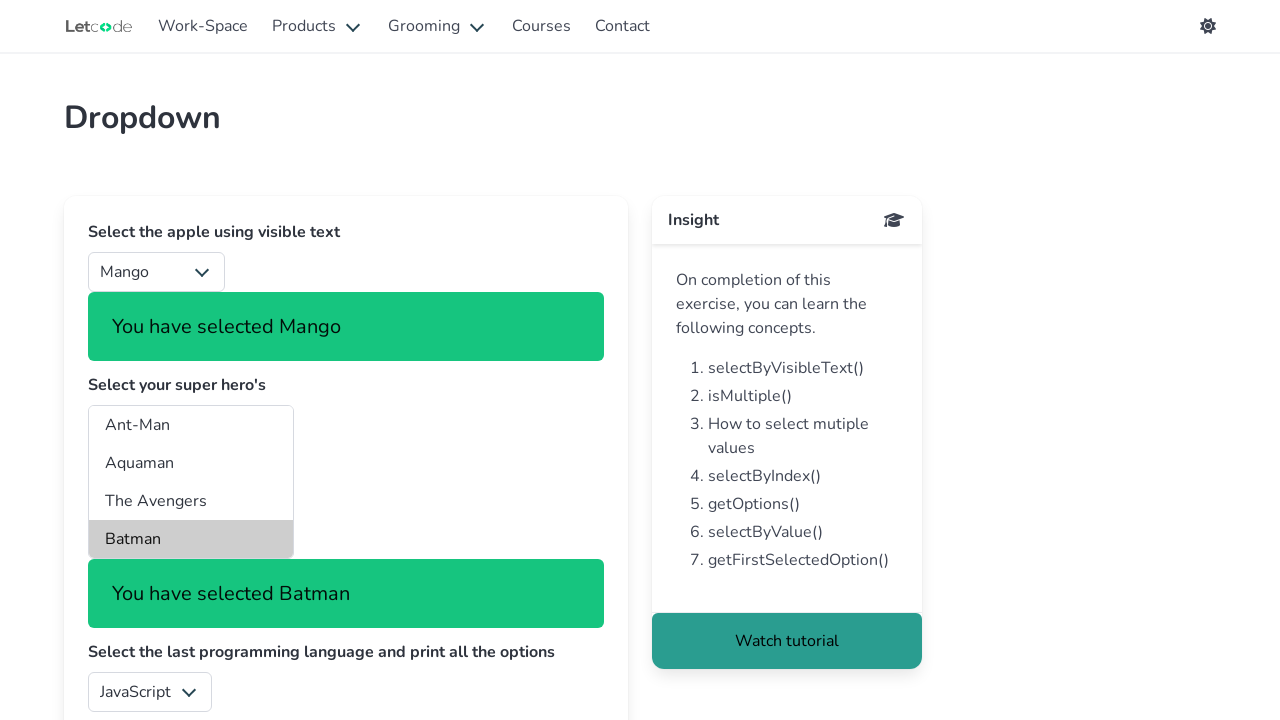